Demonstrates XPath selector usage in Playwright by locating and verifying various elements on a Bootstrap theme sample page, including h1 headings by text, buttons by class, and input elements by value attribute.

Starting URL: https://bootswatch.com/default/

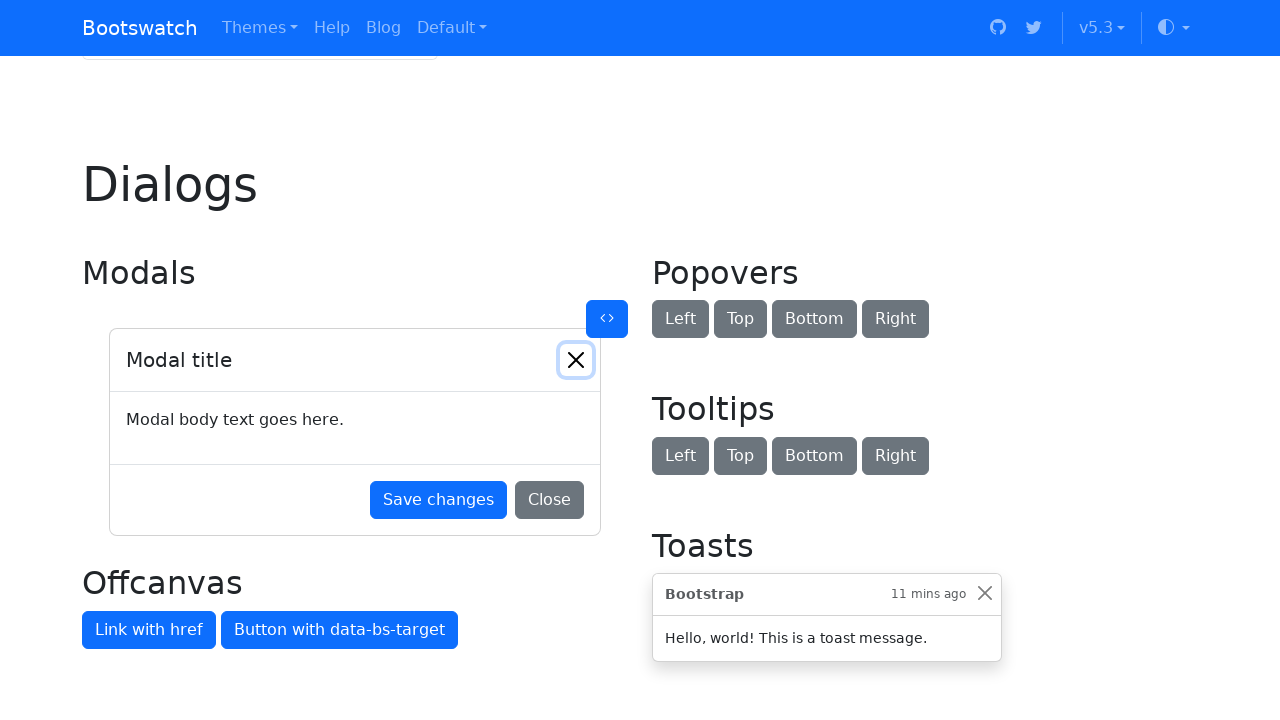

Located h1 element with exact text 'Heading 1'
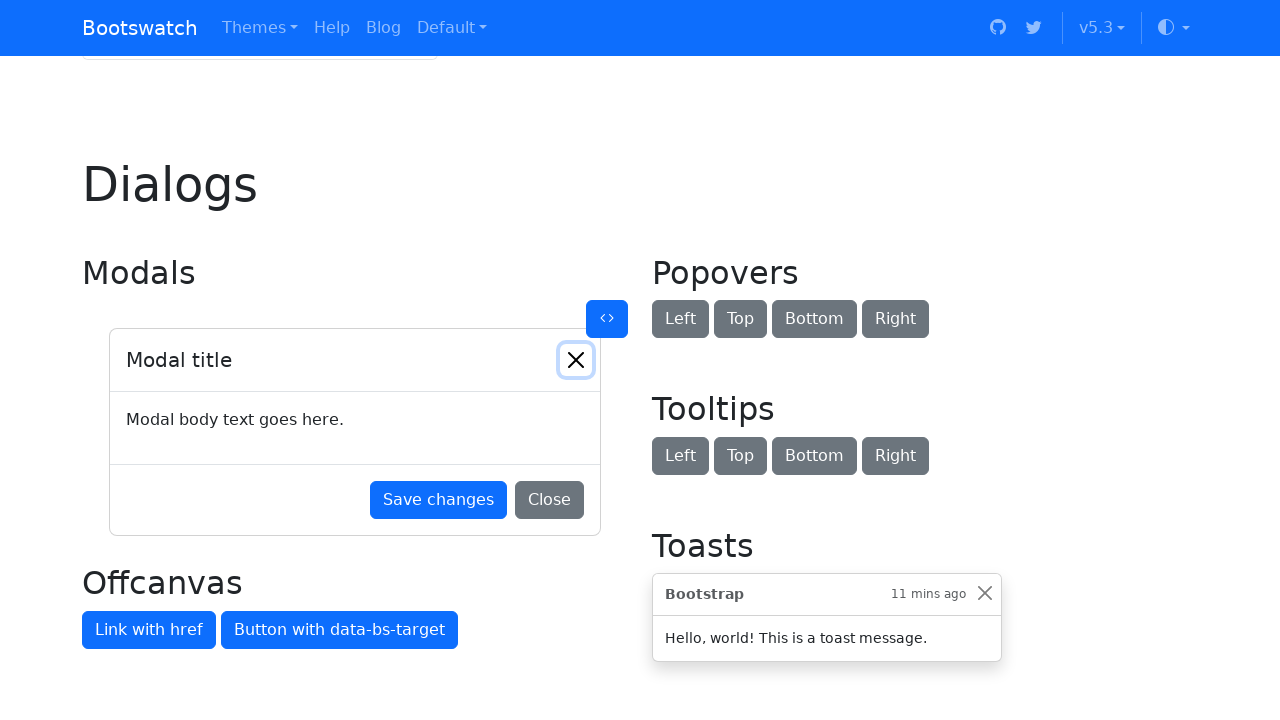

h1 element with exact text 'Heading 1' is now visible
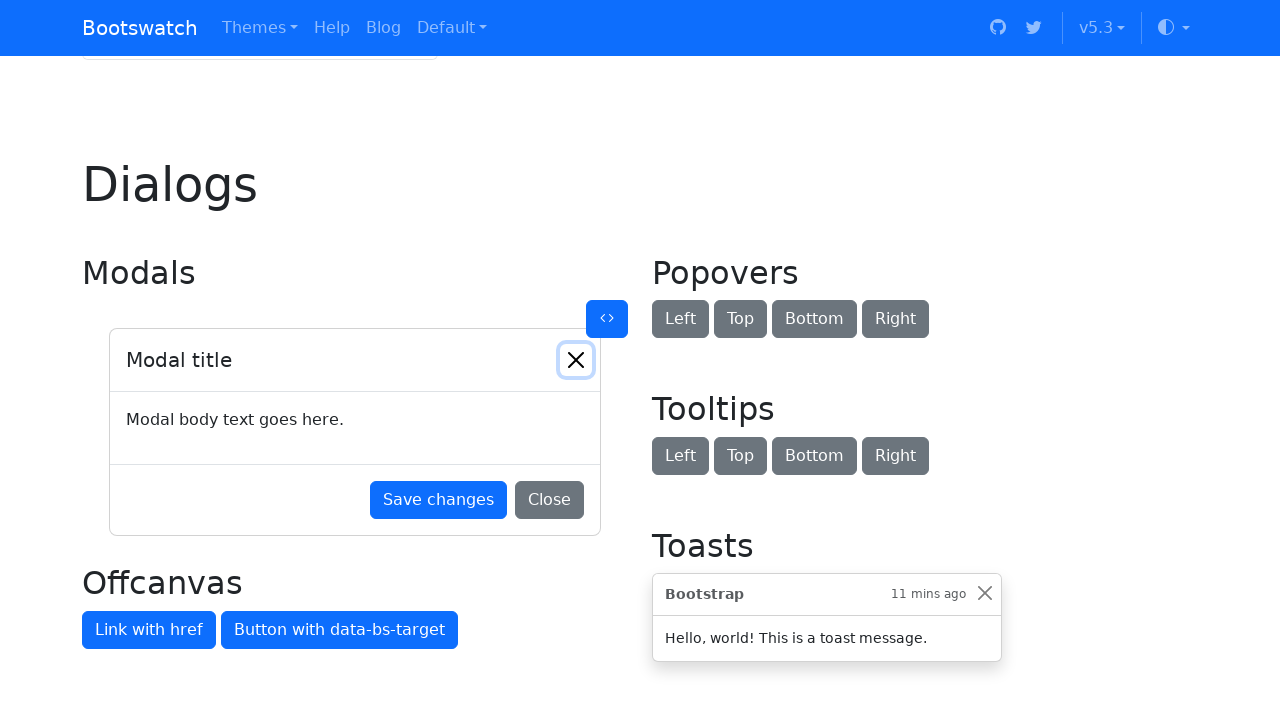

Located h1 element containing text 'Head'
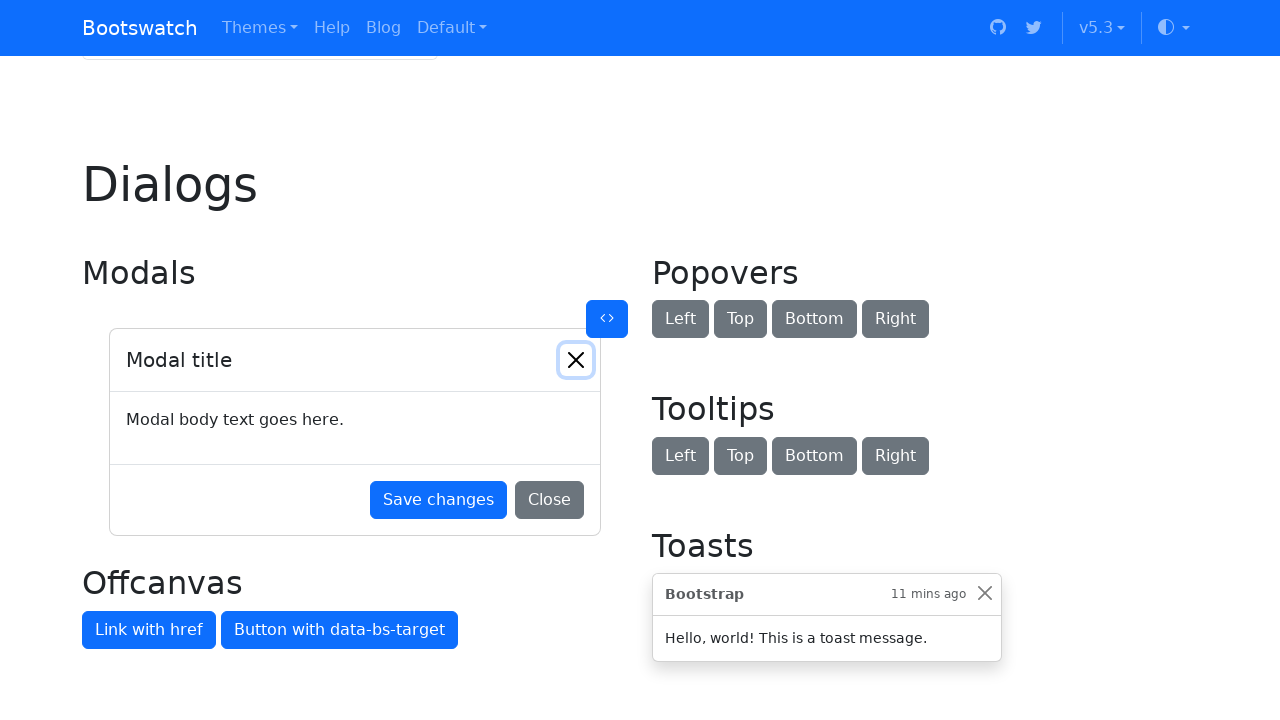

First h1 element containing 'Head' is now visible
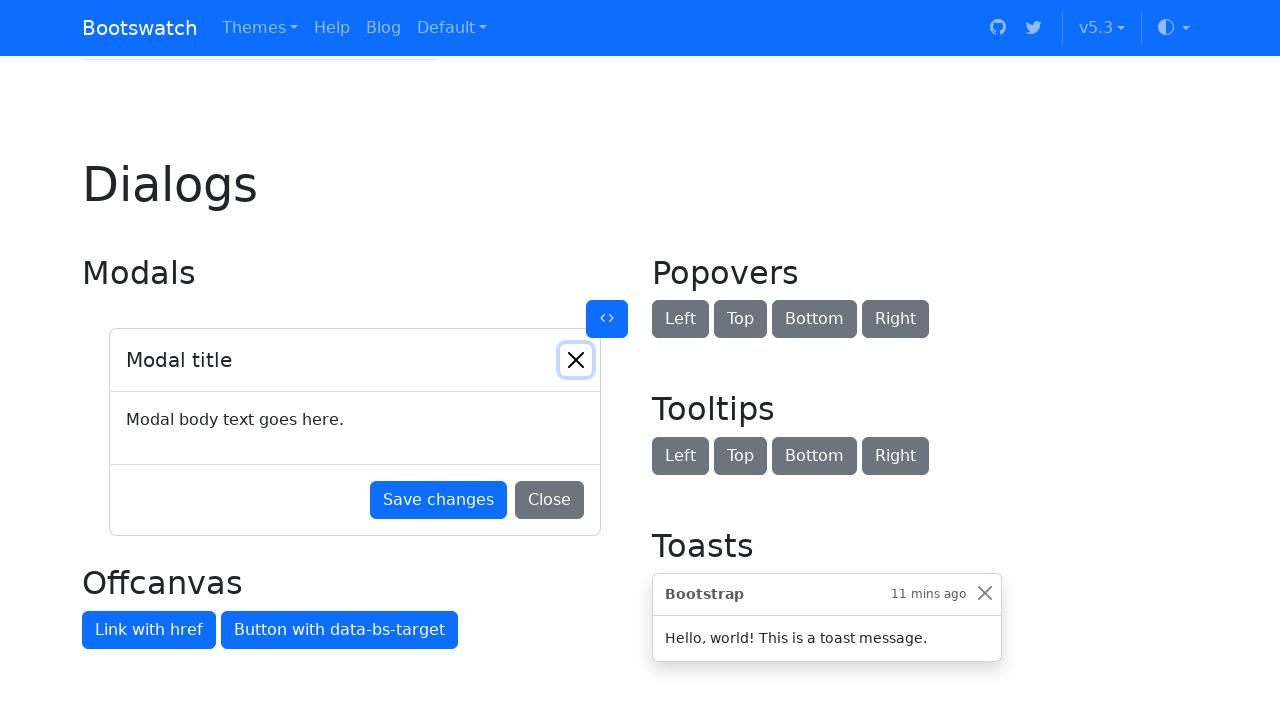

Located button element with class containing 'btn-outline-primary'
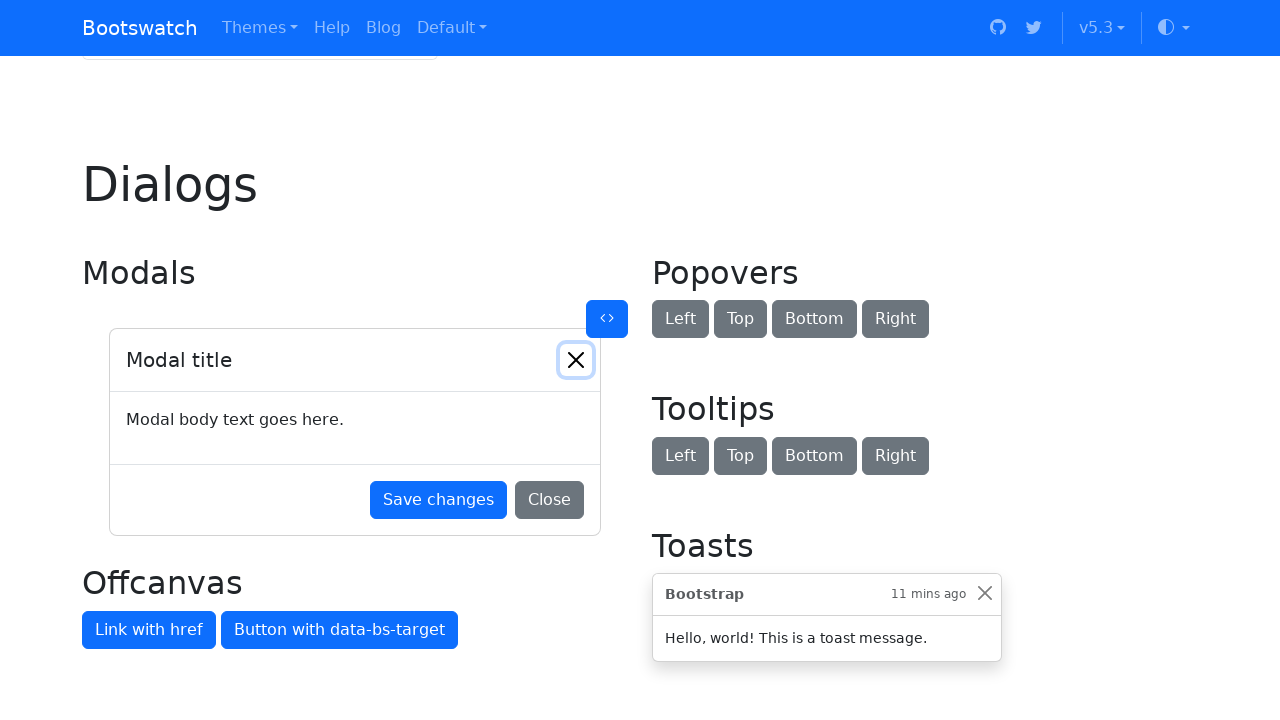

First button with 'btn-outline-primary' class is now visible
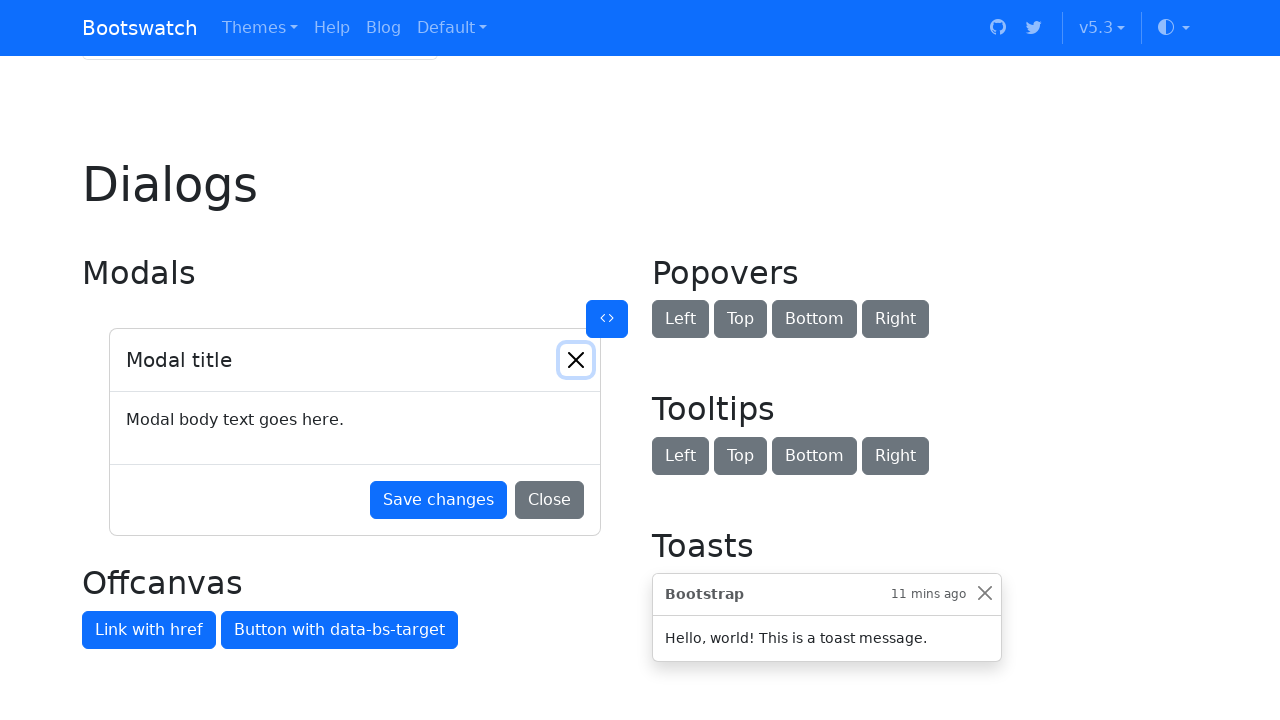

Scrolled down the page by 3000 pixels
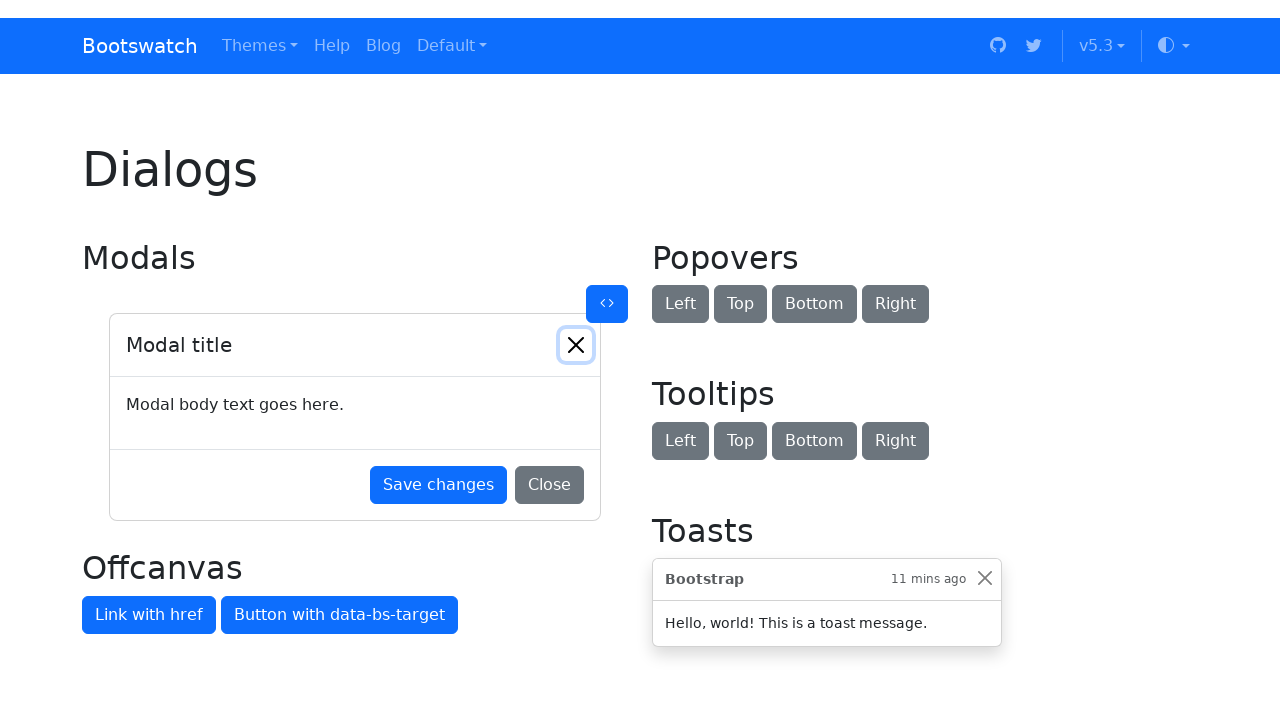

Located input element with value attribute containing 'correct'
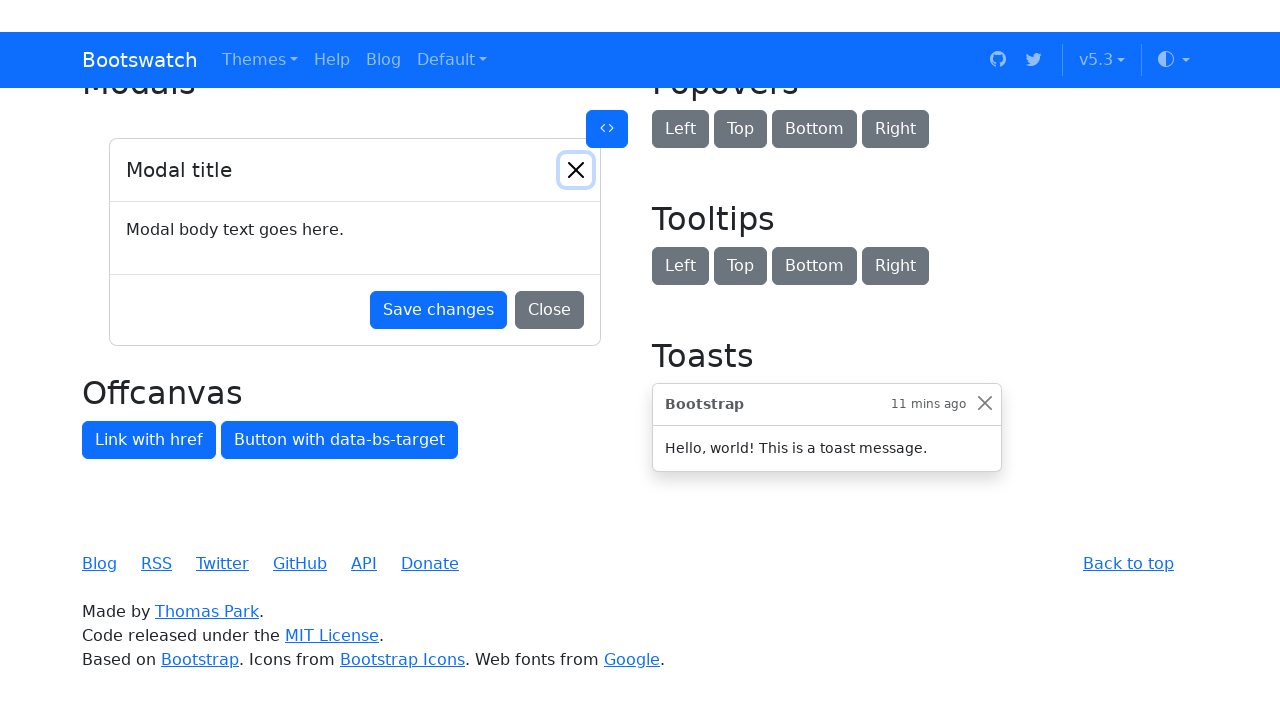

Input element with value containing 'correct' is now visible
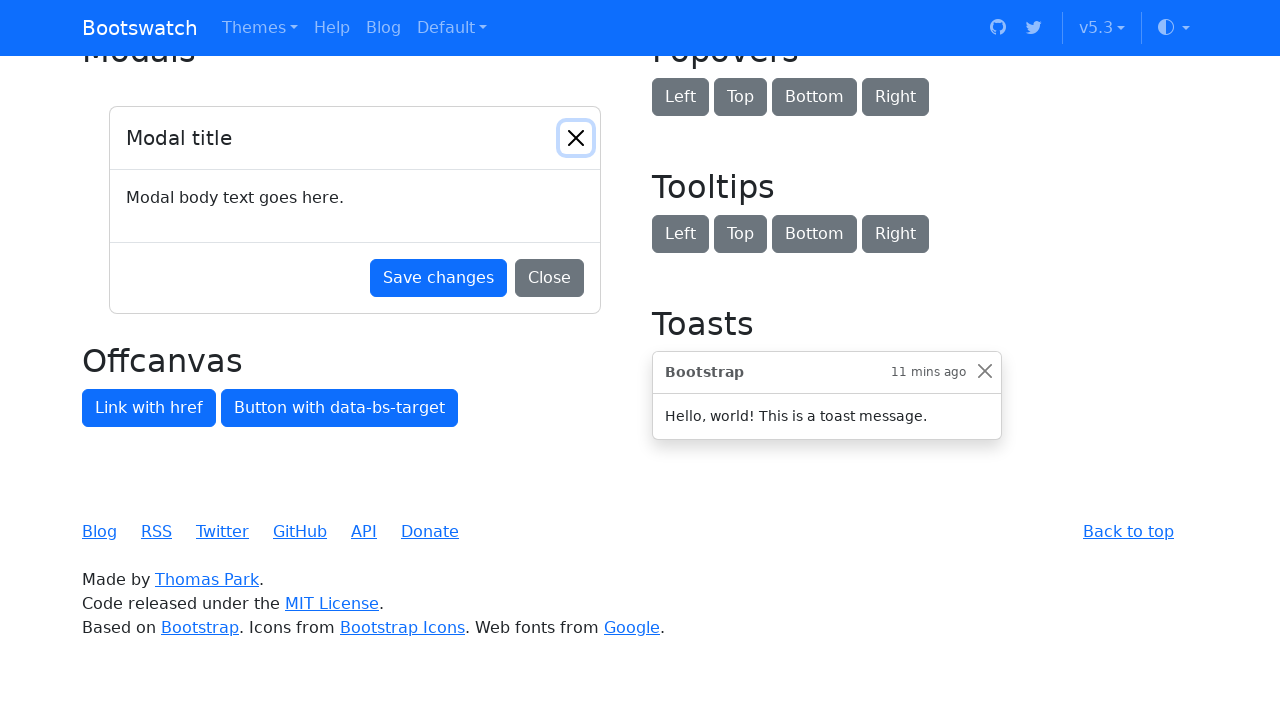

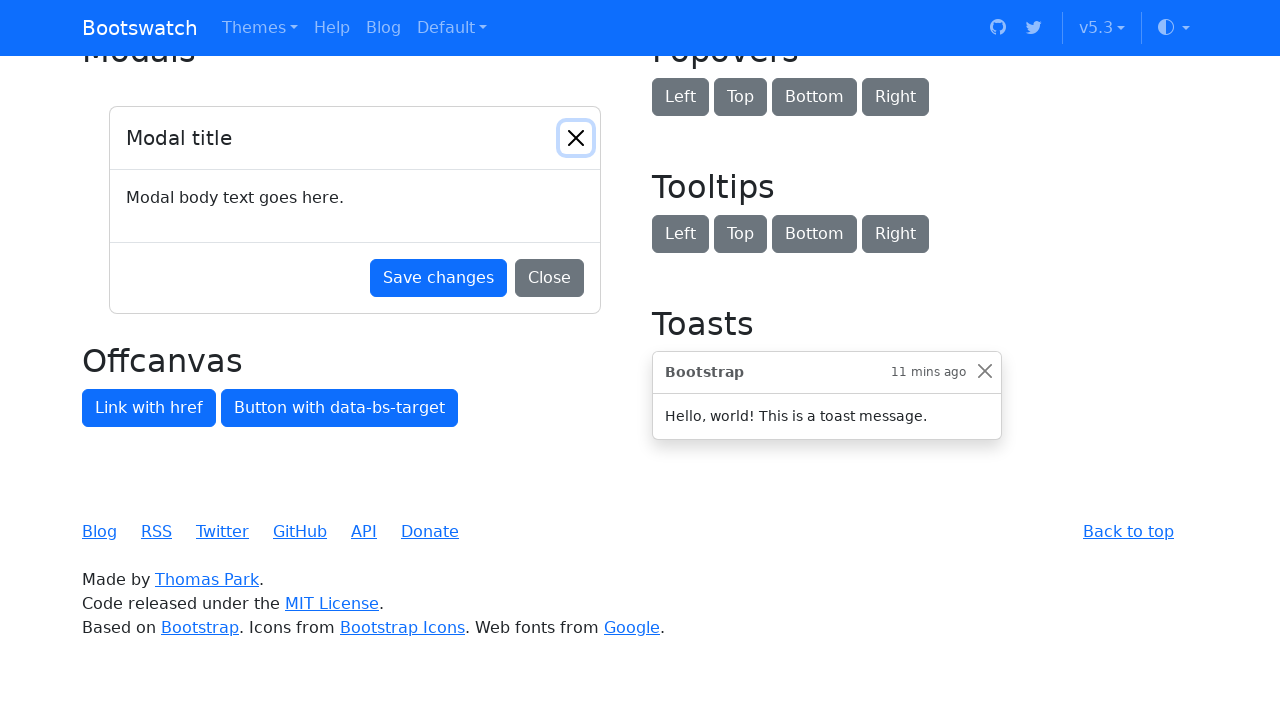